Tests YOPmail temporary email service by entering an email name, clicking to check the inbox, and navigating through iframes to view email content.

Starting URL: http://www.yopmail.com/

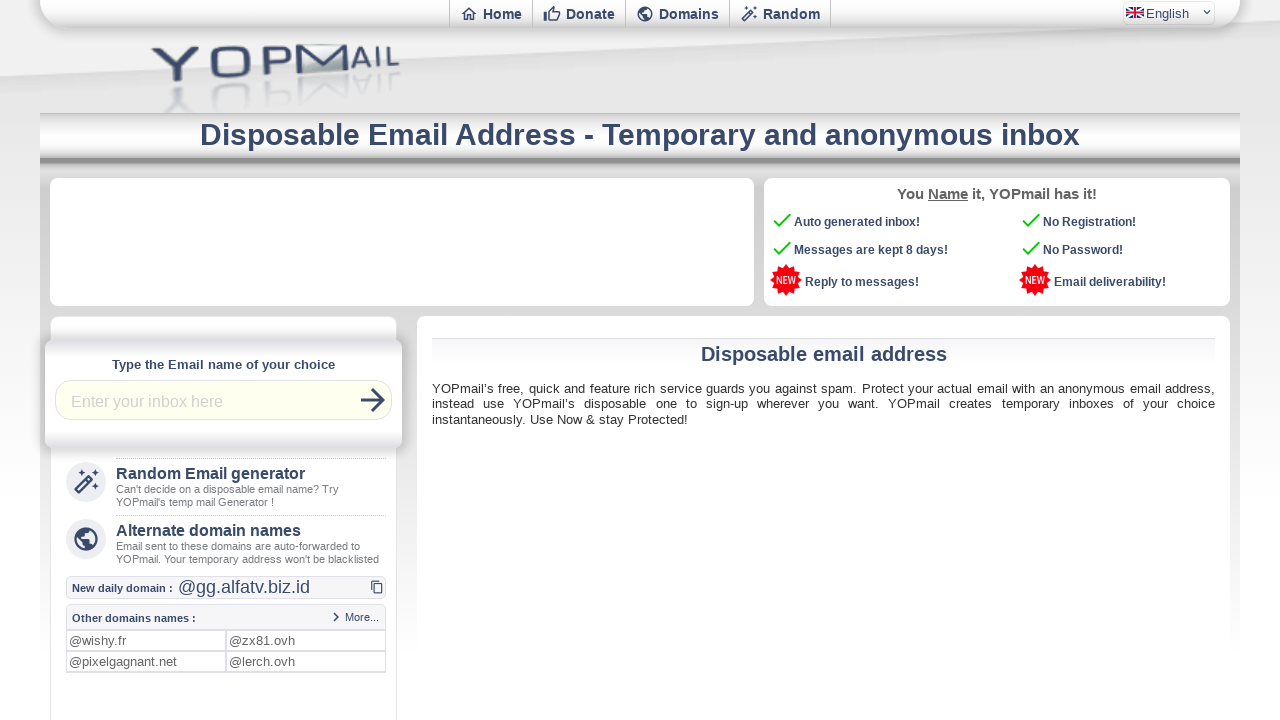

Entered 'automationtest' in the login field on #login
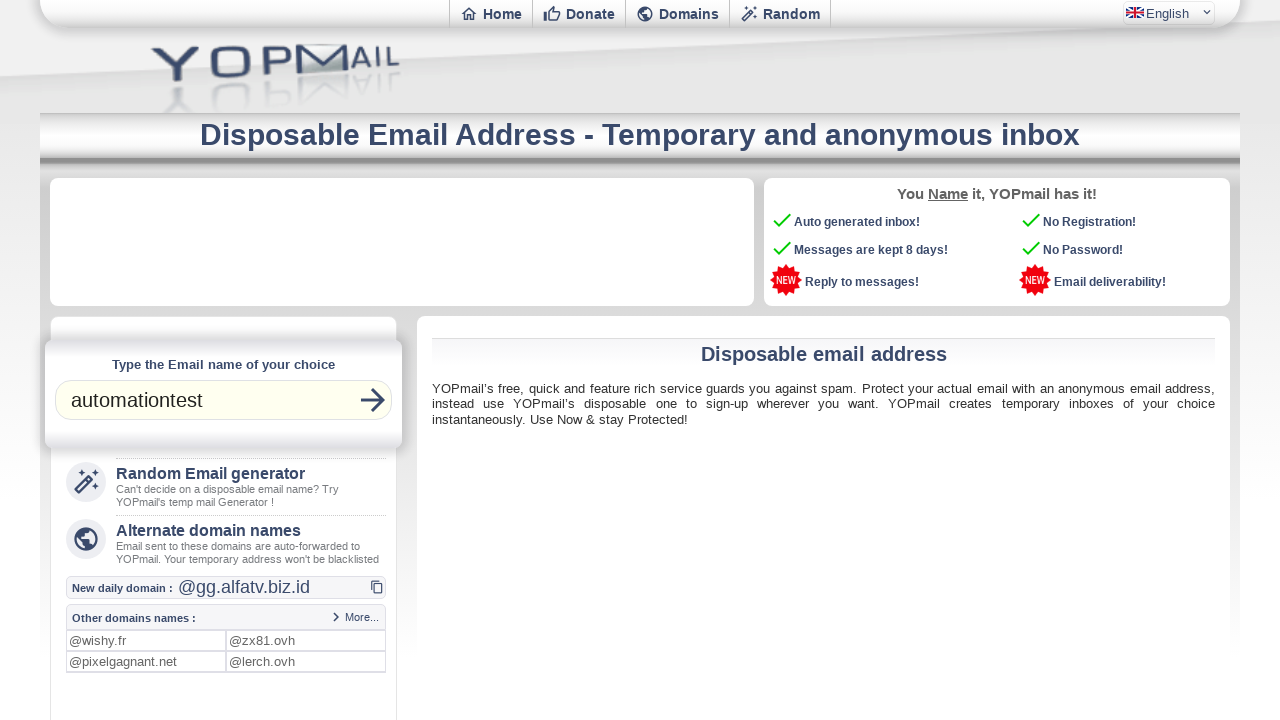

Clicked the check inbox button at (373, 400) on button.md
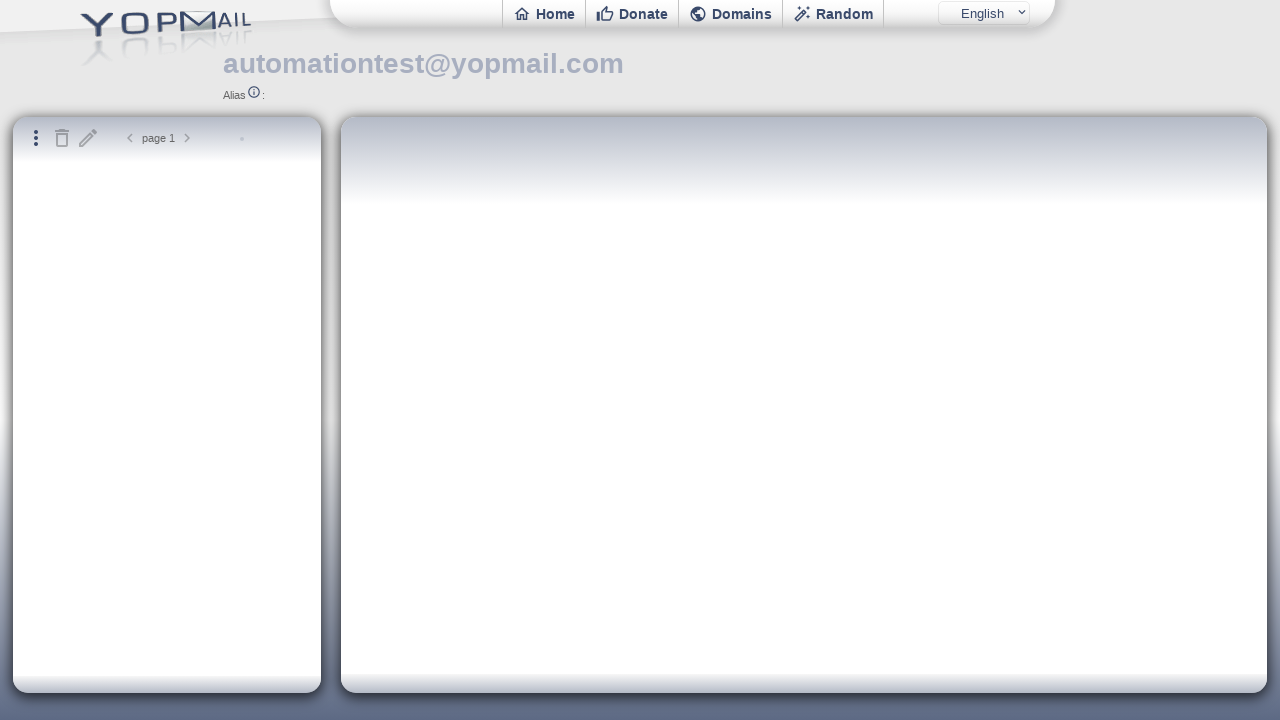

Waited 2 seconds for inbox to load
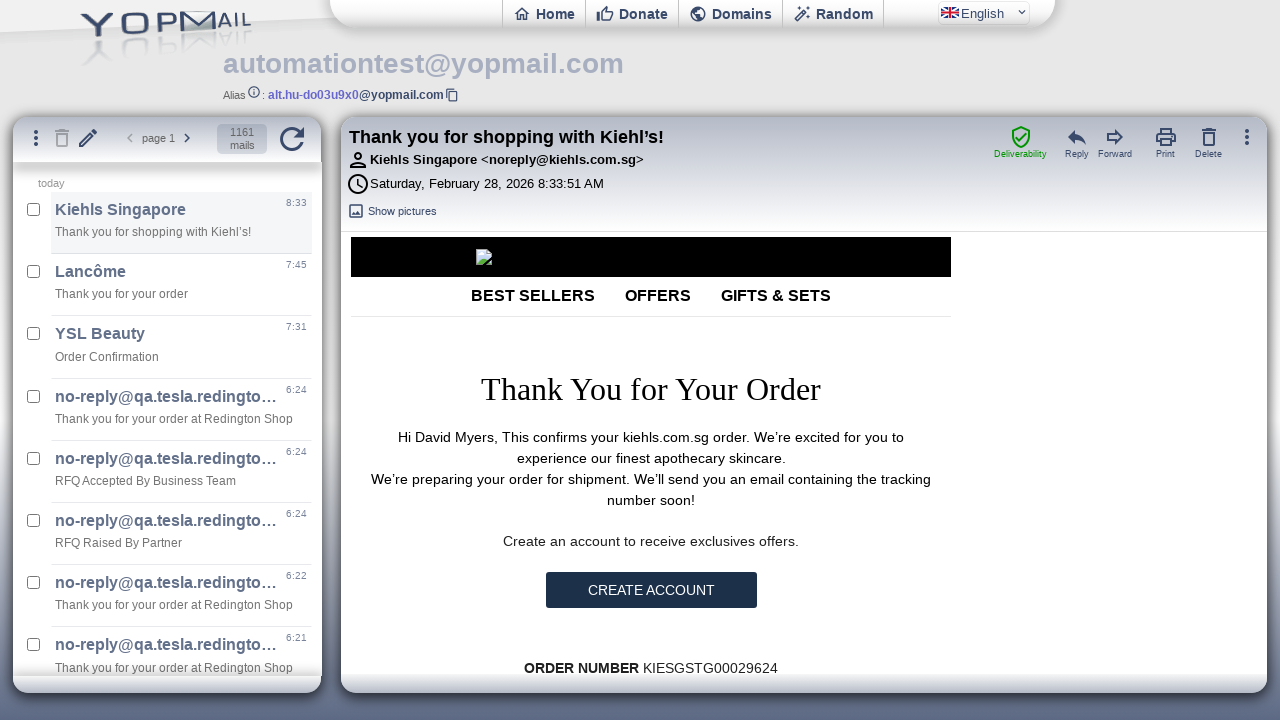

Located inbox iframe
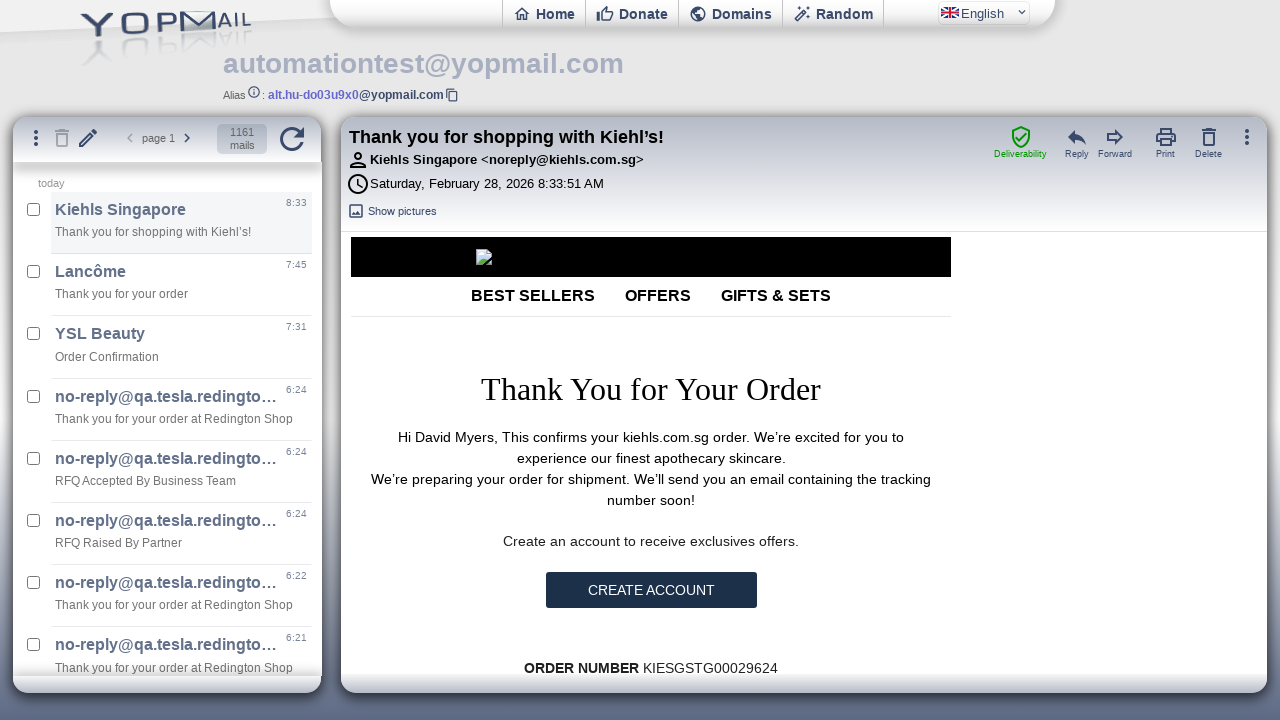

Waited 2 seconds for inbox frame content to load
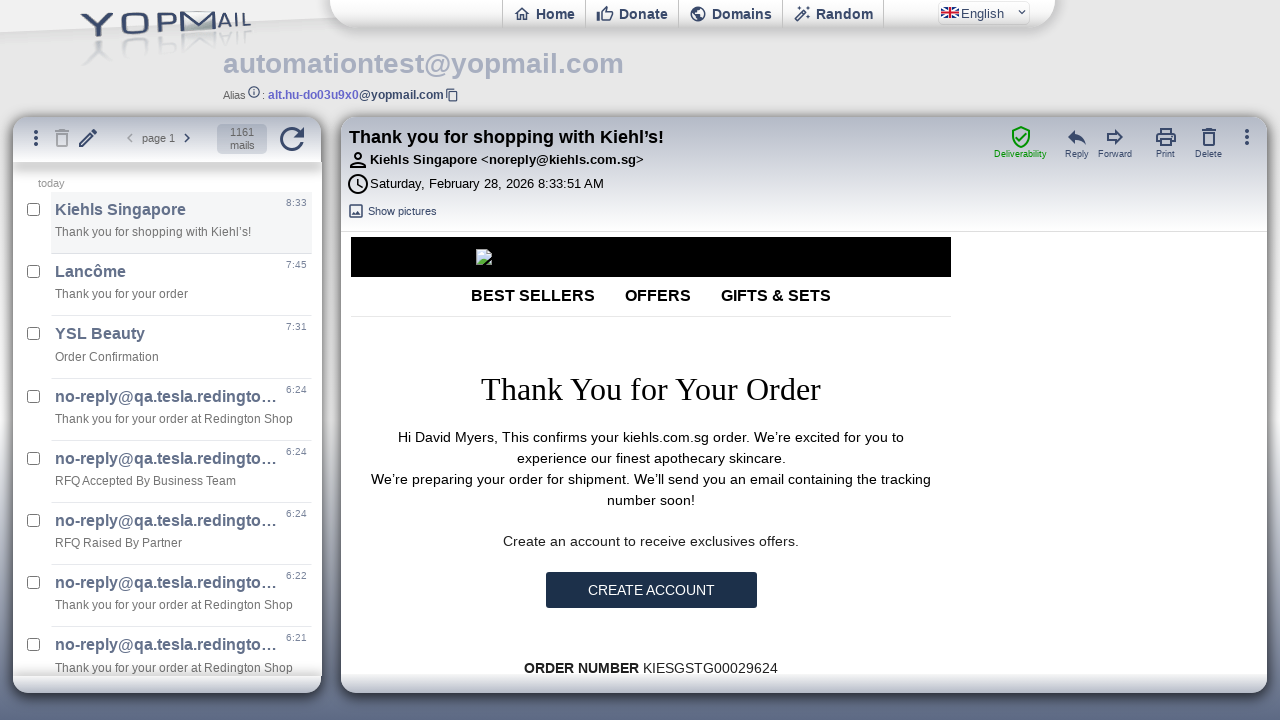

Located mail content iframe
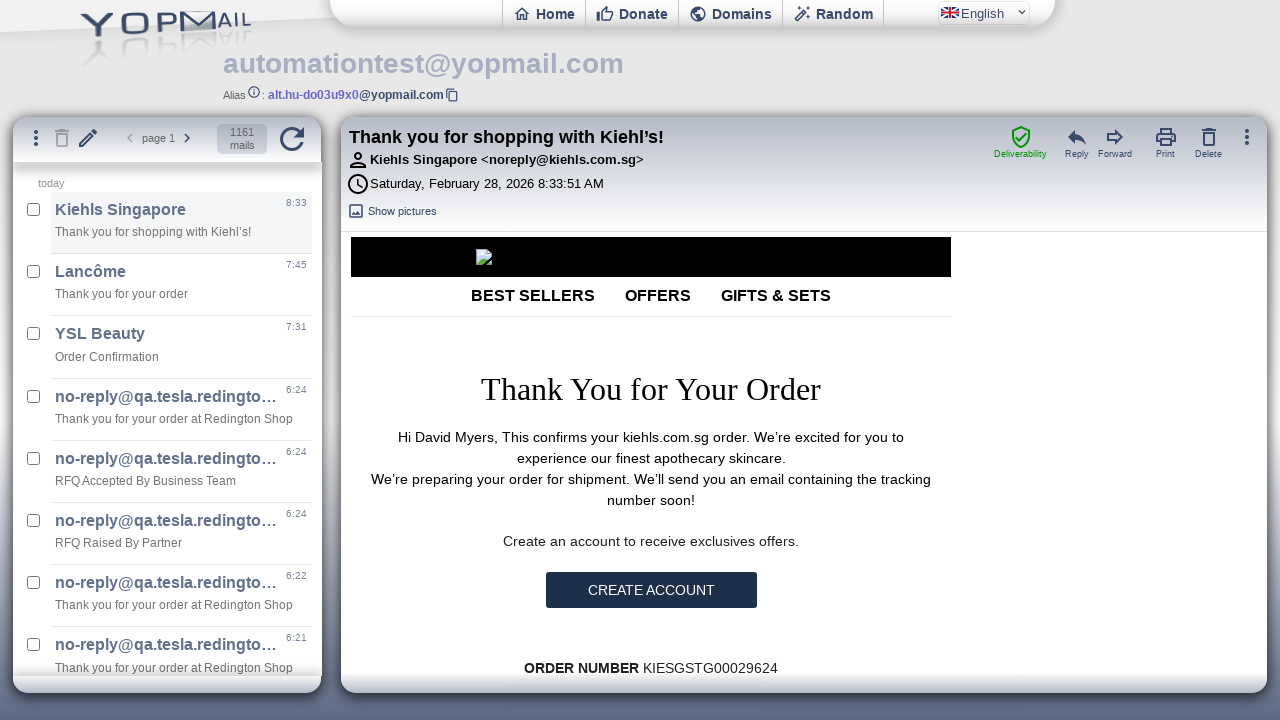

Waited for mail content body to be available
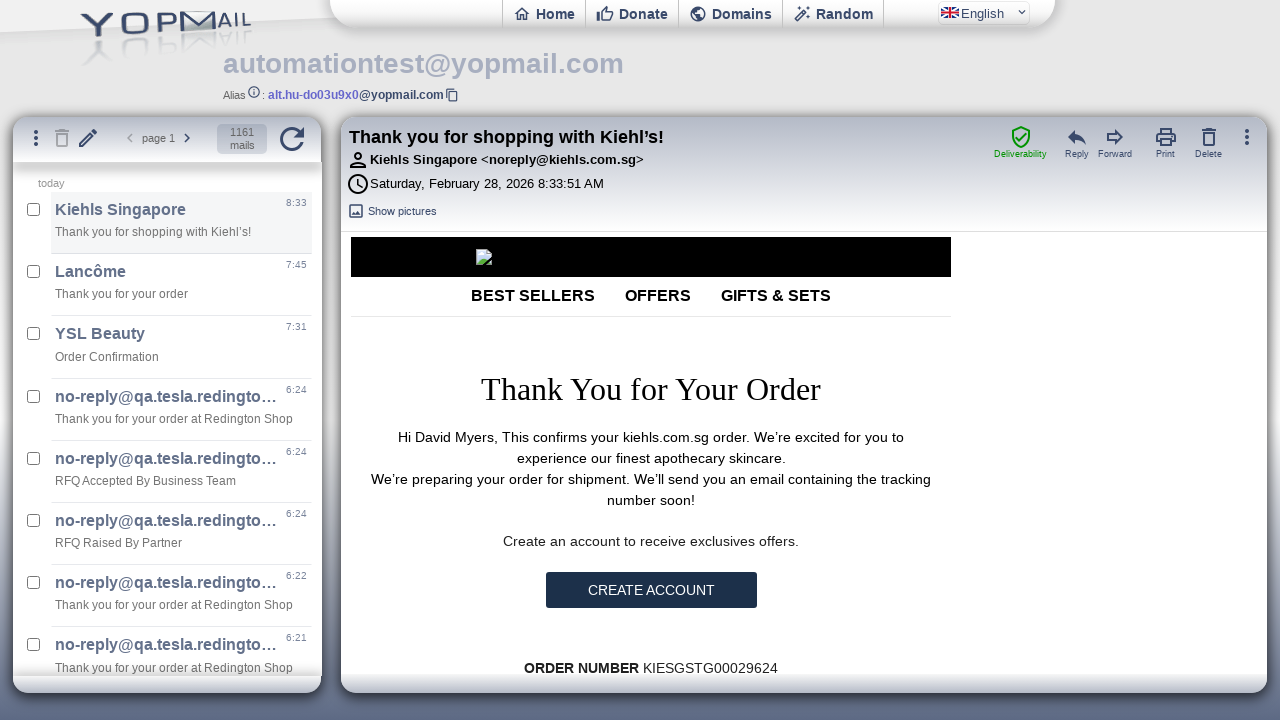

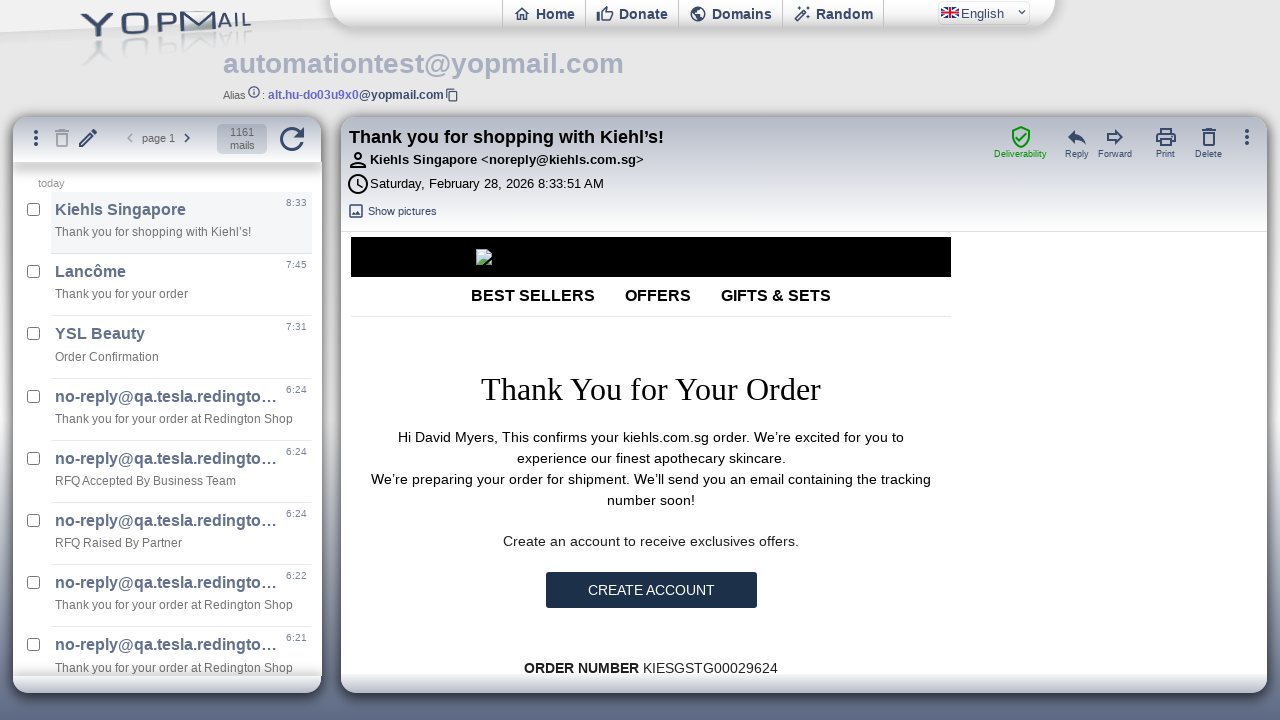